Tests starting an animation and waiting for it to complete before clicking the moving target button.

Starting URL: http://www.uitestingplayground.com/animation

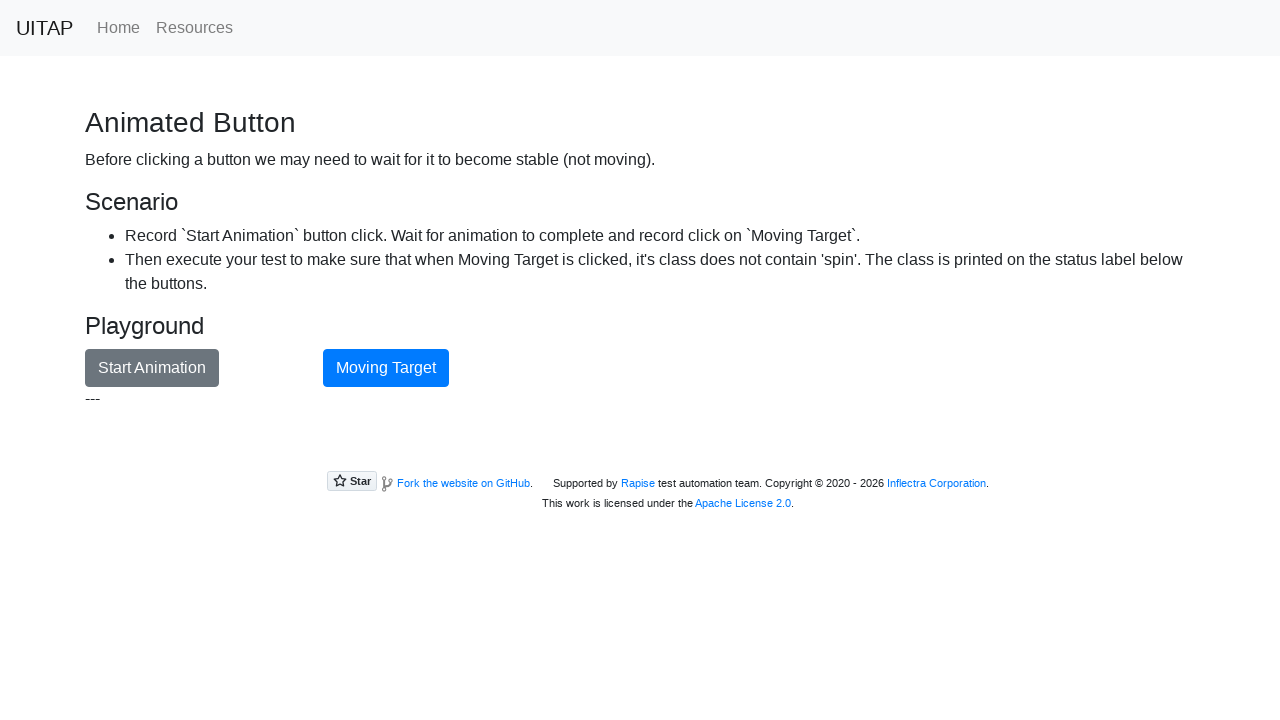

Clicked animation button to start the animation at (152, 368) on #animationButton
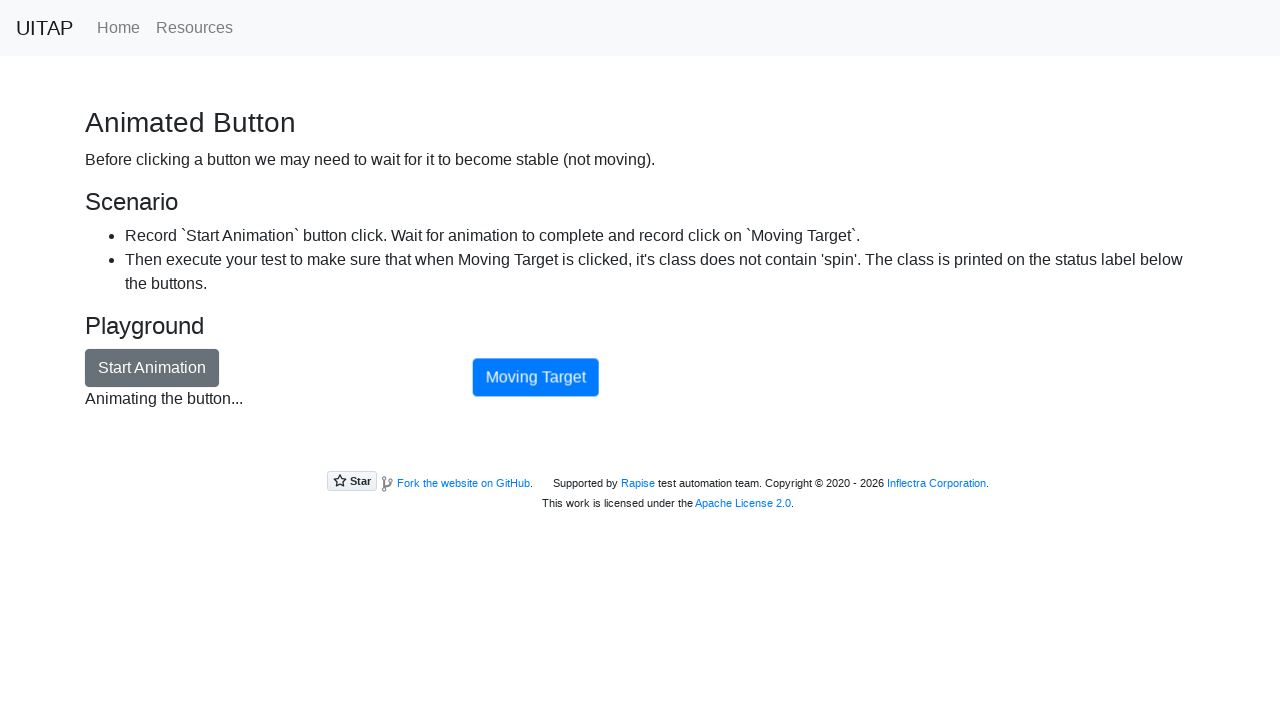

Animation completed - spin class removed from moving target
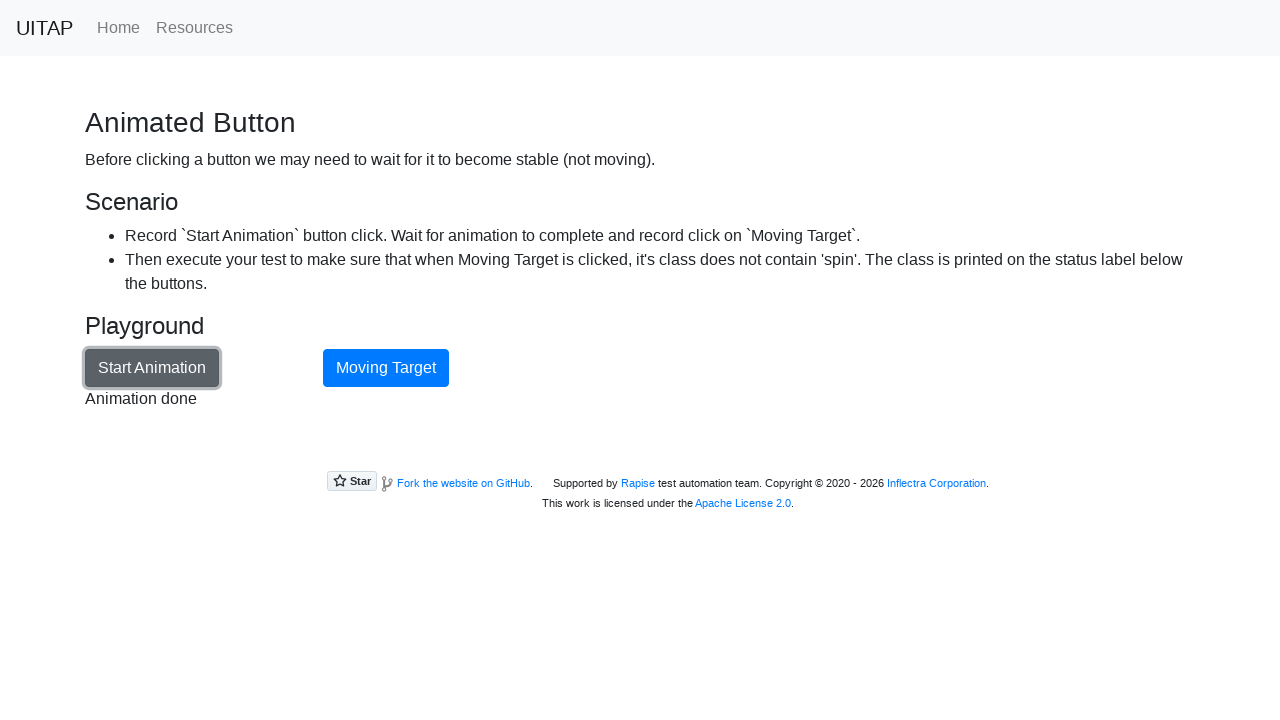

Clicked the moving target button after animation finished at (386, 368) on #movingTarget
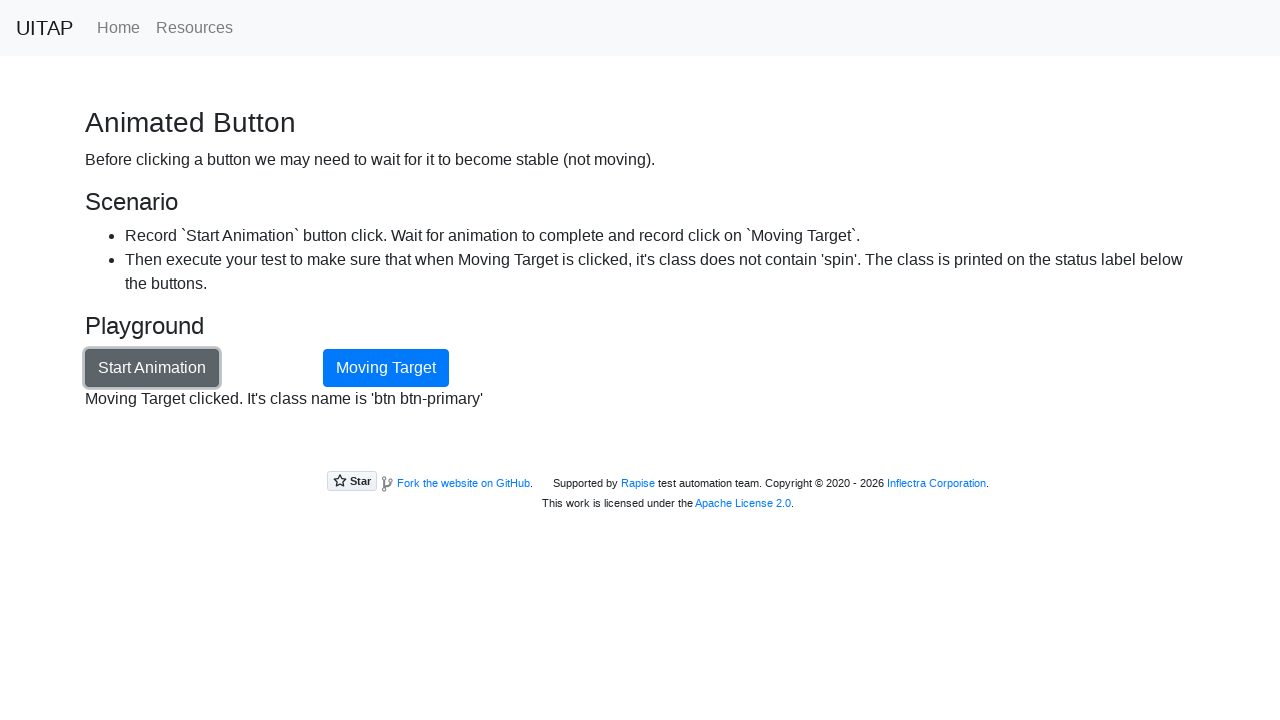

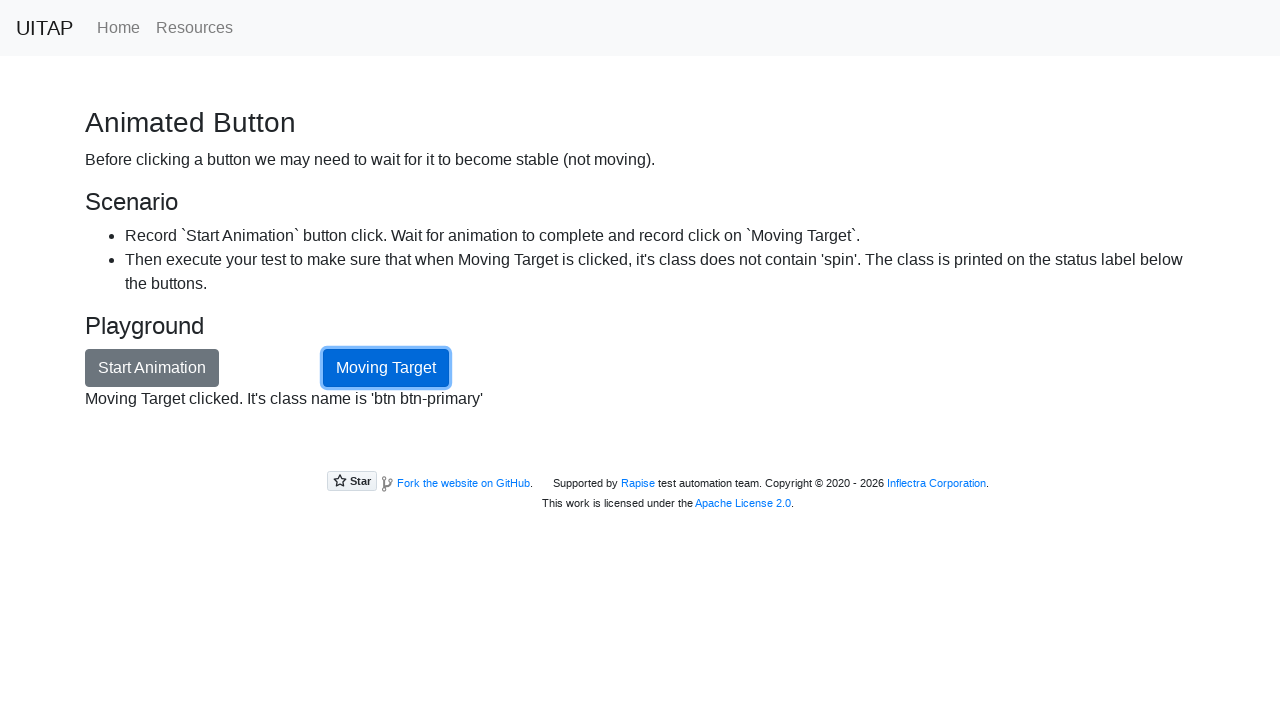